Verifies that the OrangeHRM login page loads correctly by checking the page title

Starting URL: https://opensource-demo.orangehrmlive.com/web/index.php/auth/login

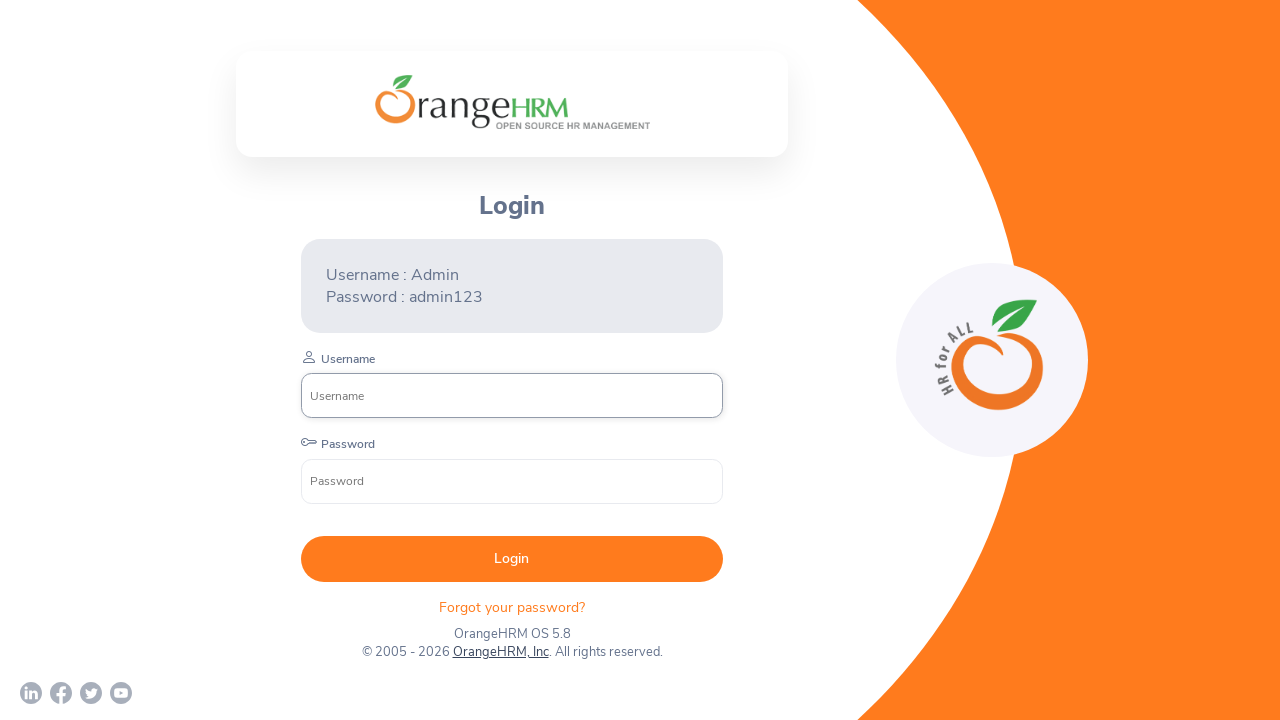

Waited 2000ms for page to load
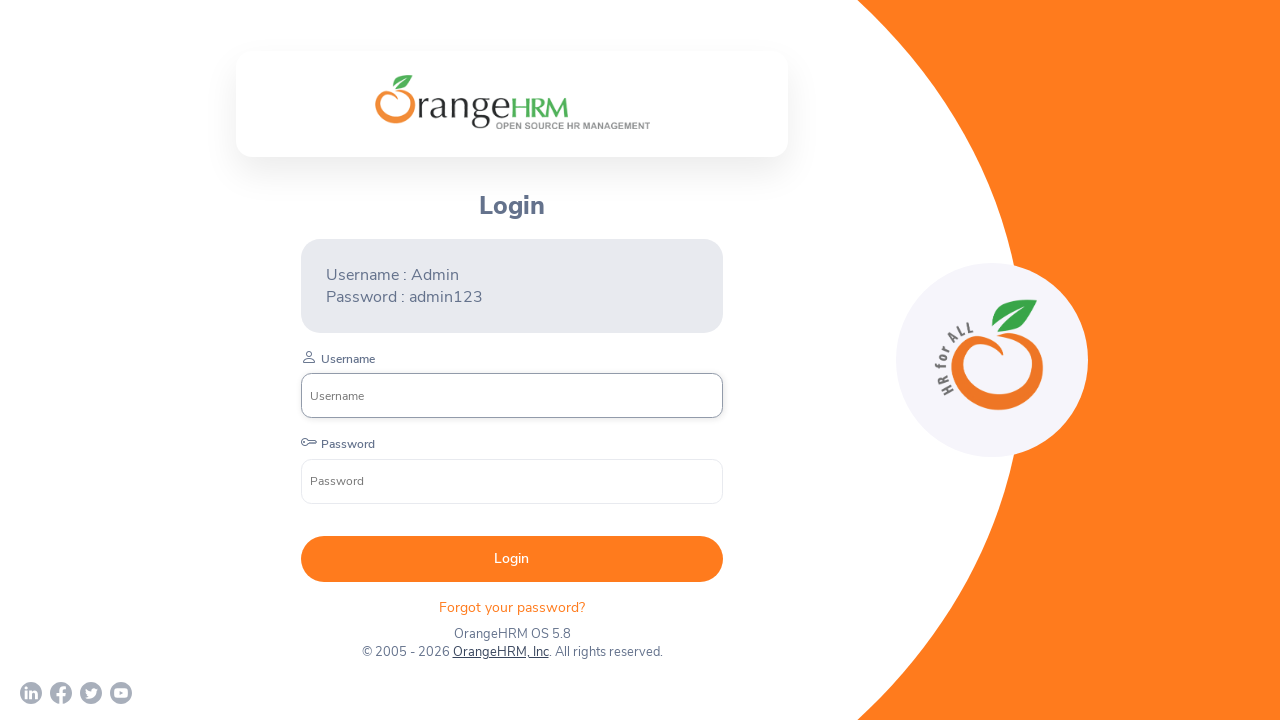

Verified page title is 'OrangeHRM'
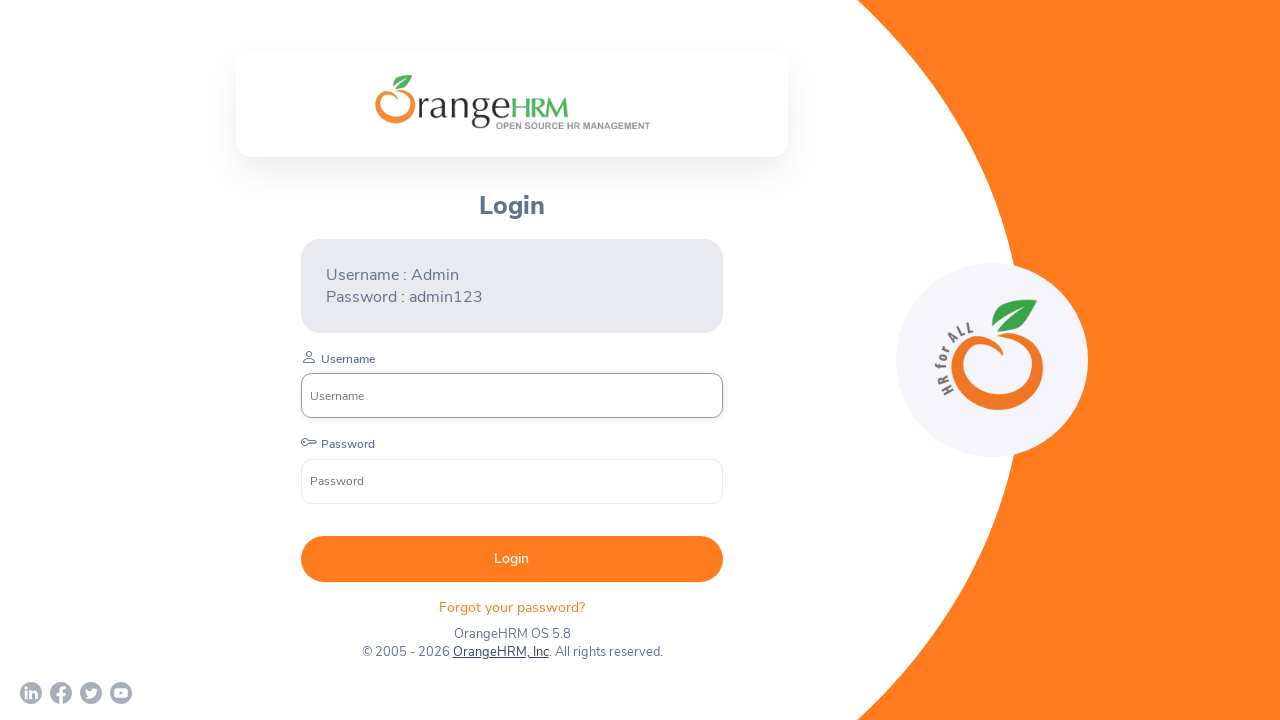

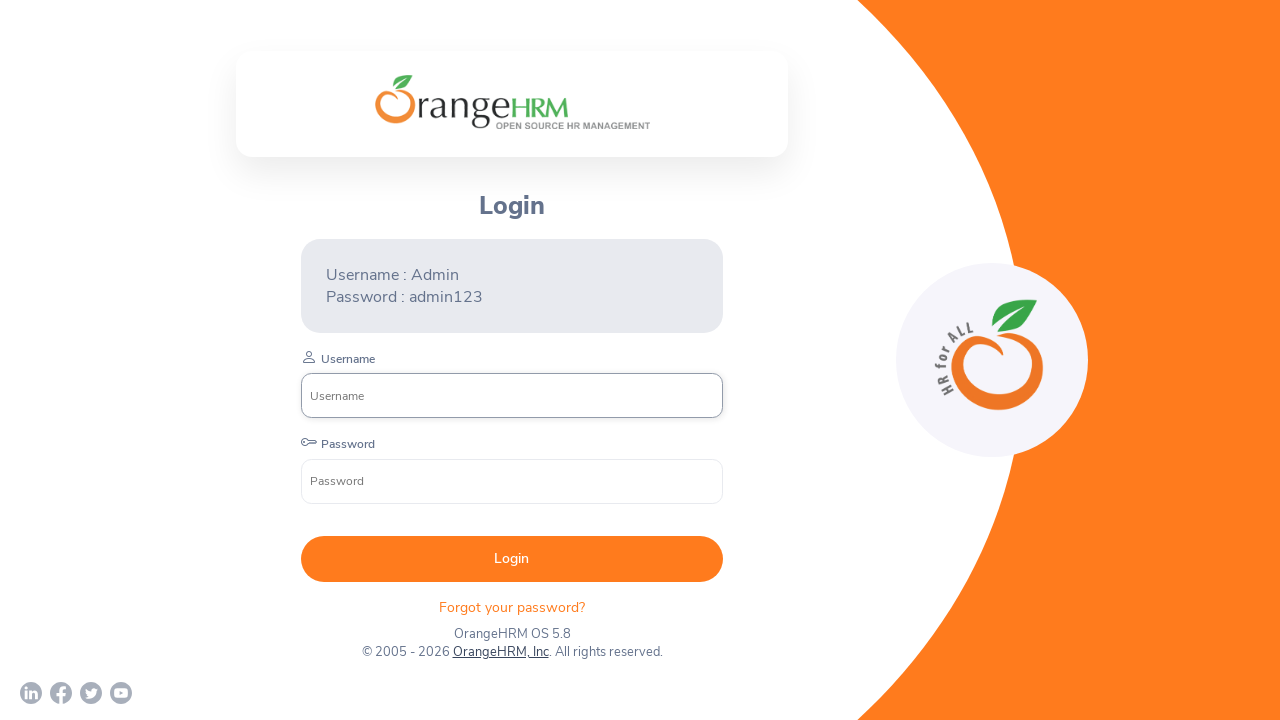